Tests window handling by opening a new window, switching between windows, and verifying content in both windows

Starting URL: https://the-internet.herokuapp.com/windows

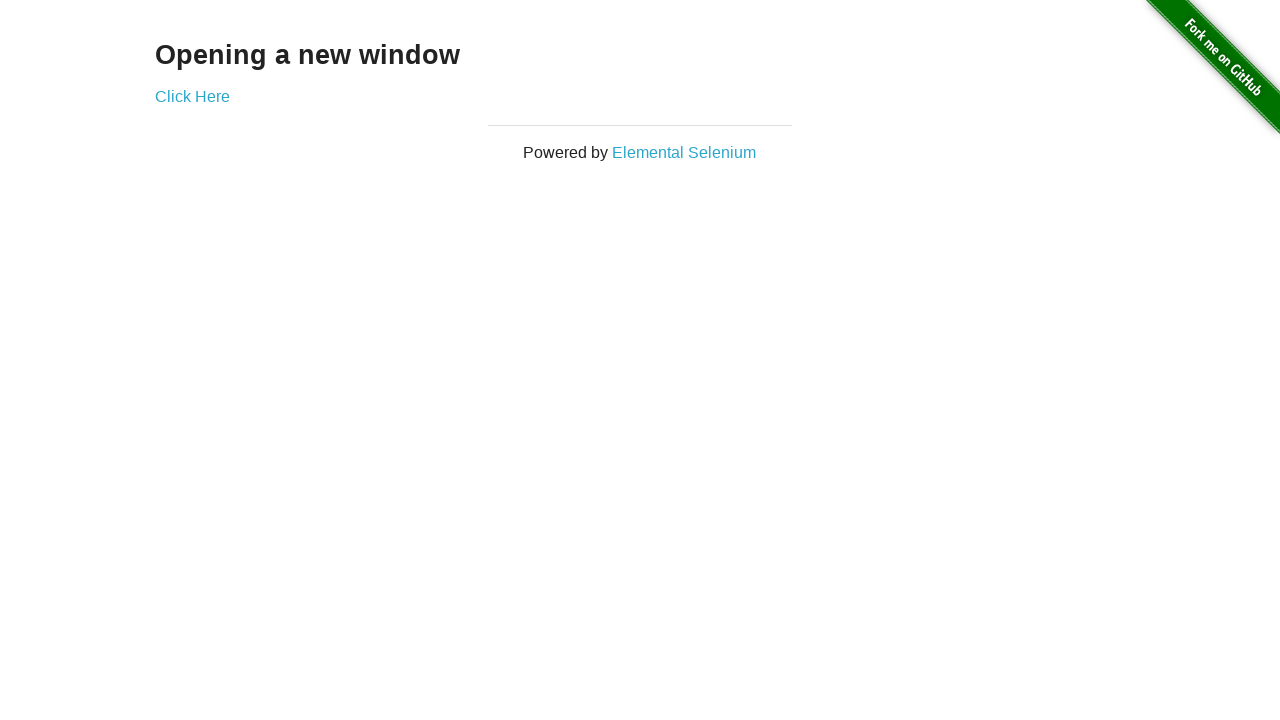

Retrieved main page heading text
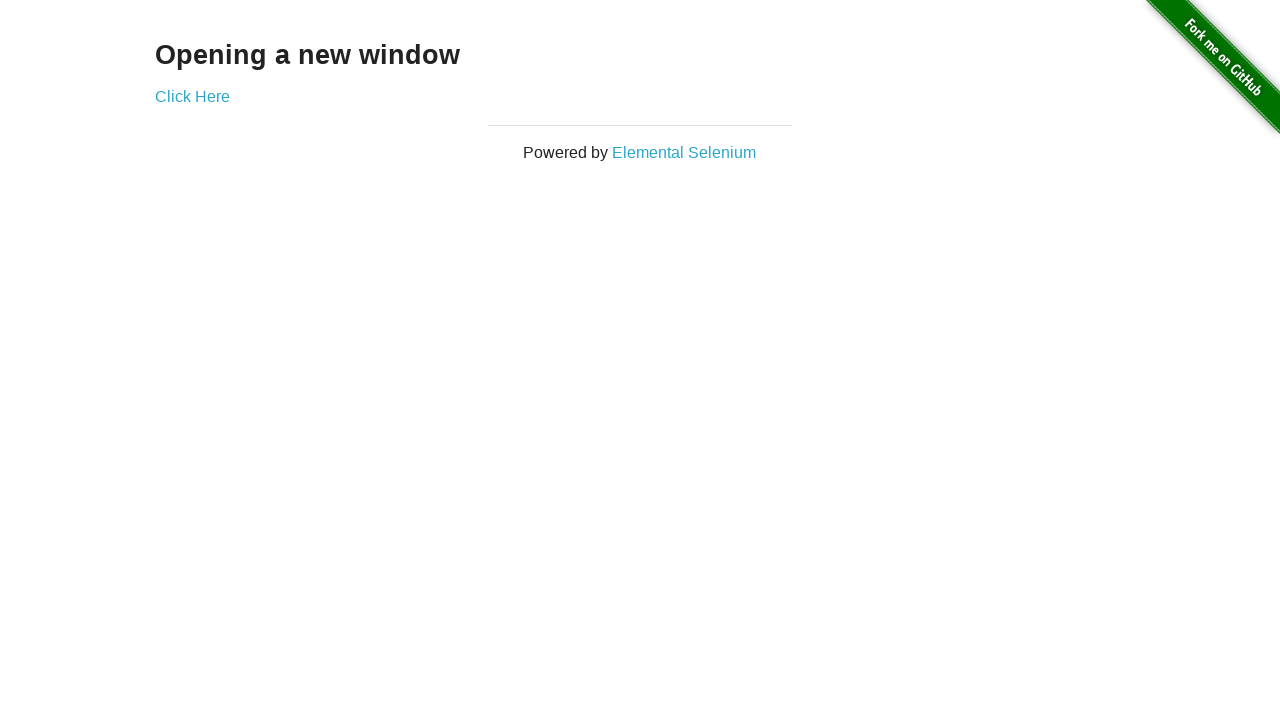

Verified main page heading is 'Opening a new window'
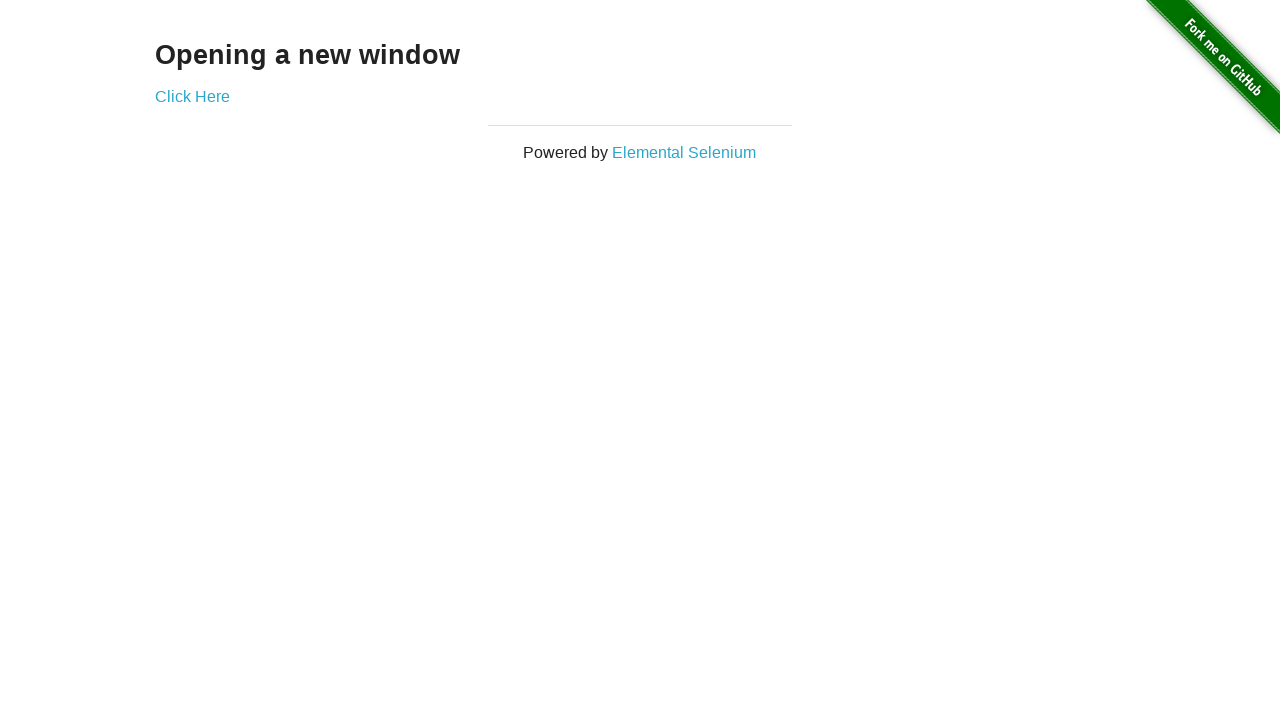

Verified main page title is 'The Internet'
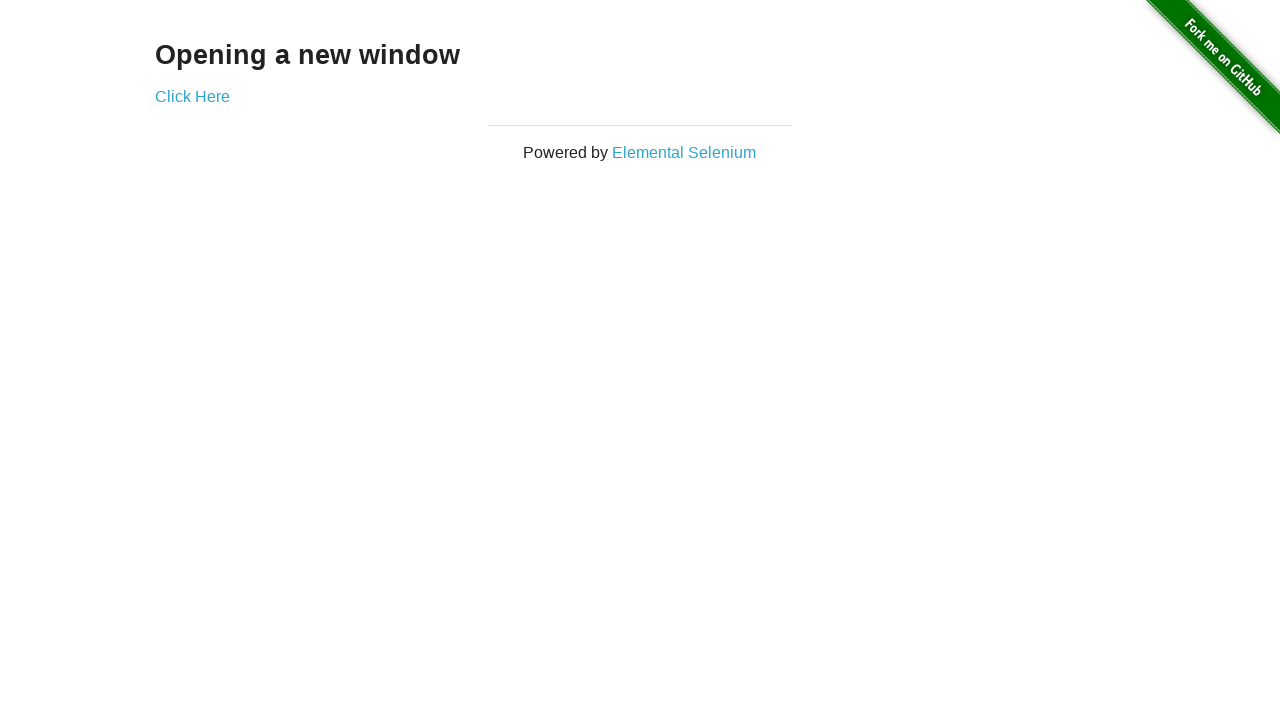

Clicked 'Click Here' link to open new window at (192, 96) on a[target='_blank']
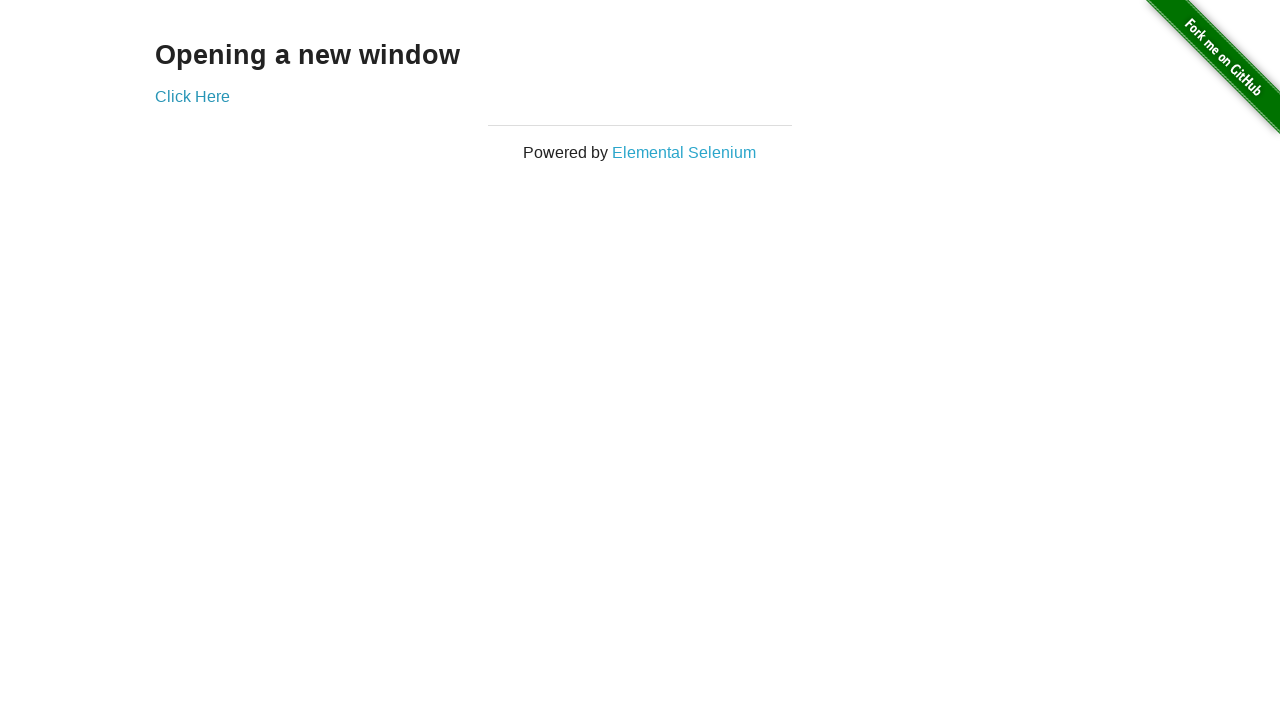

New window opened and captured
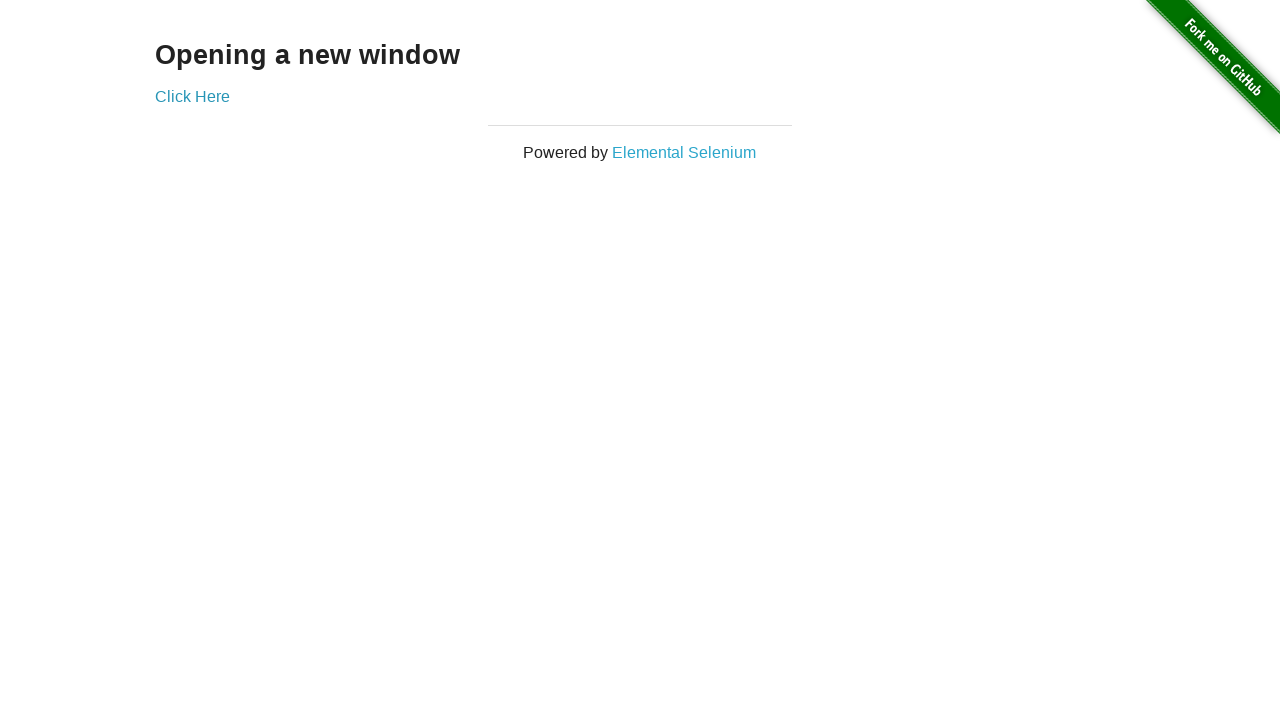

Waited for new page to load completely
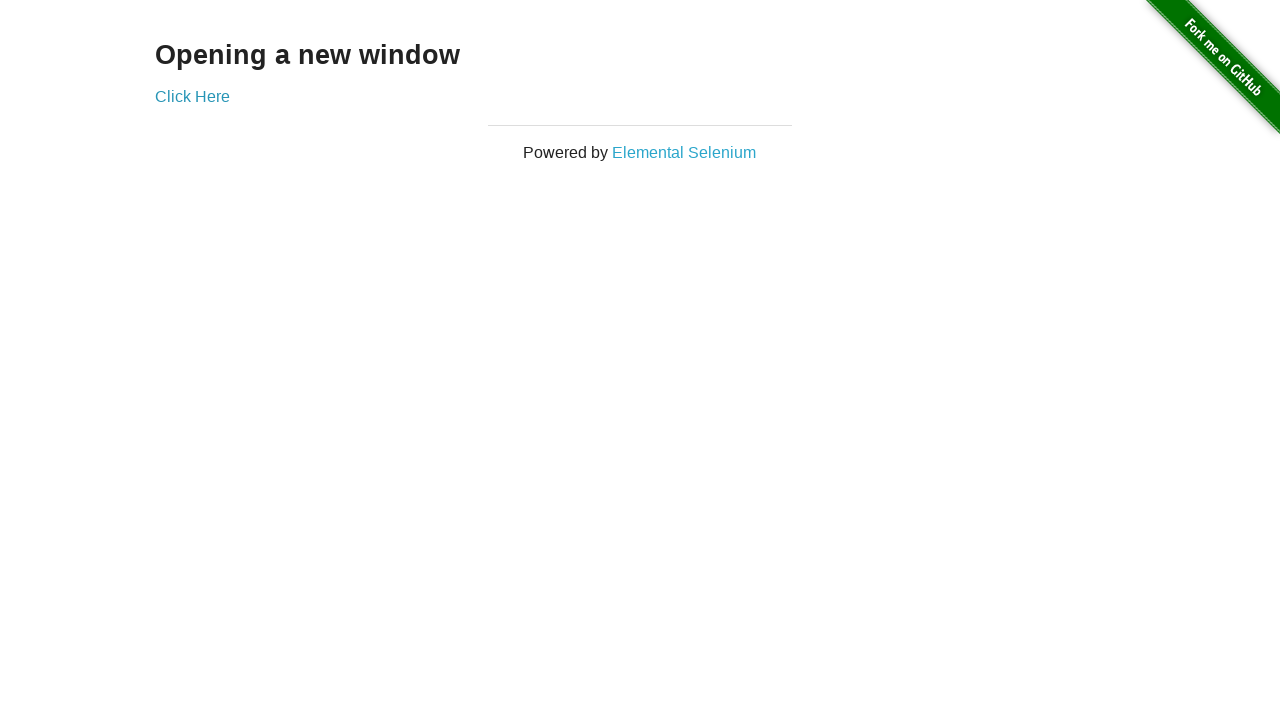

Verified new window title is 'New Window'
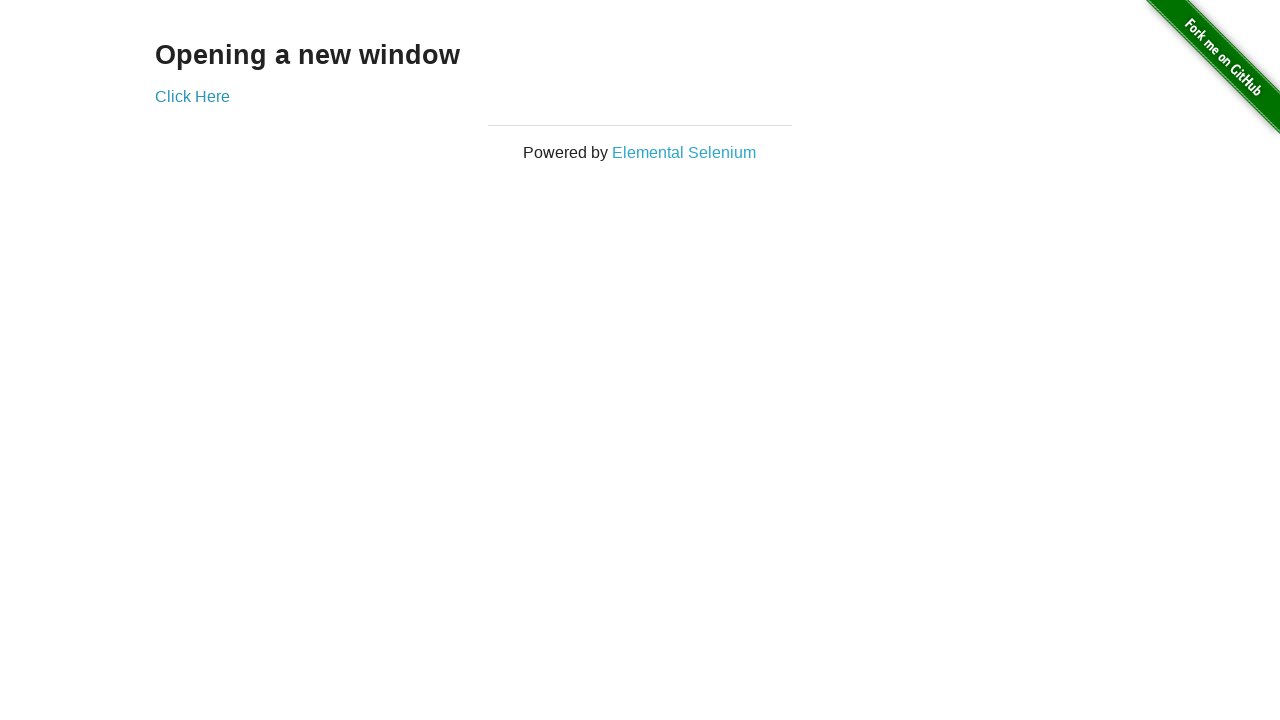

Retrieved new window heading text
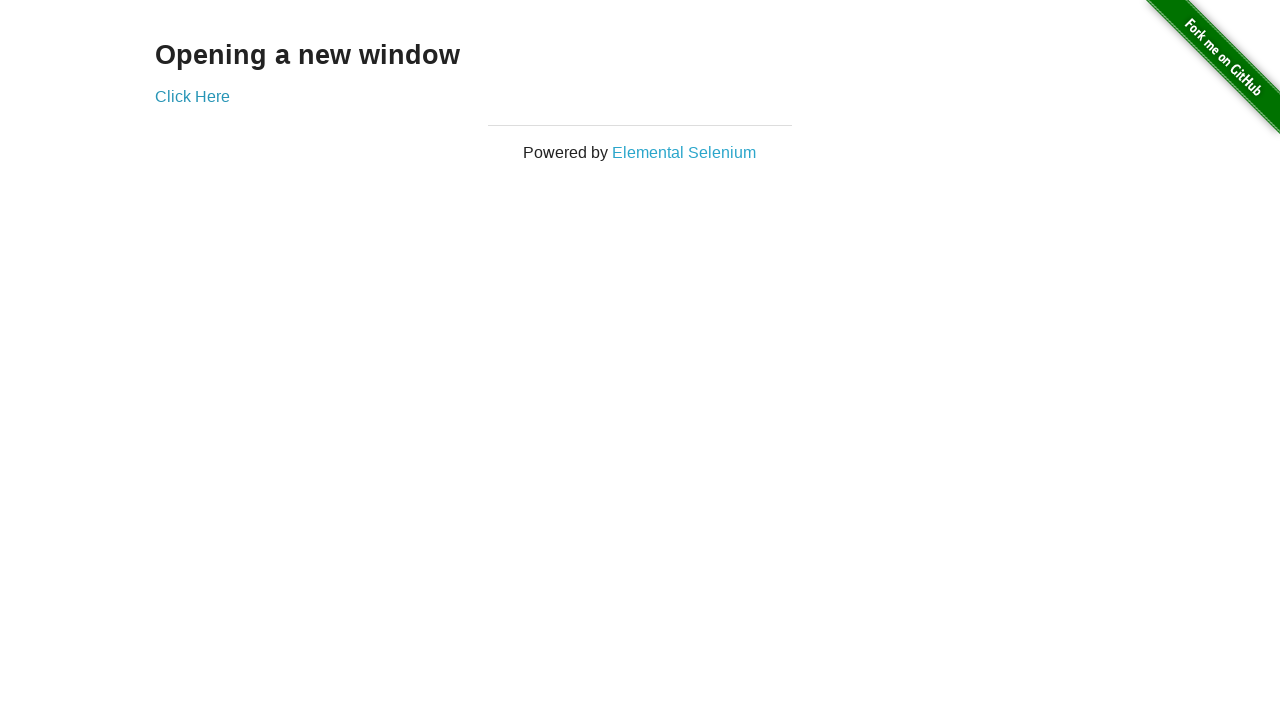

Verified new window heading is 'New Window'
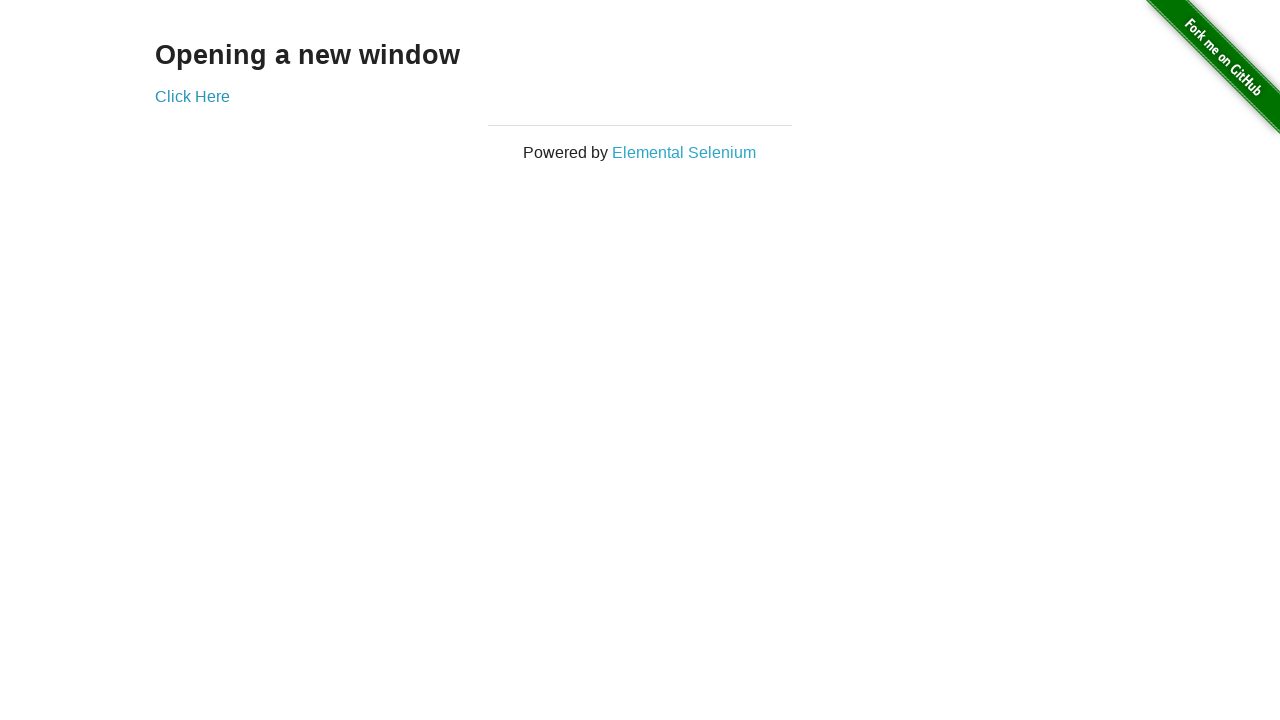

Switched back to original window
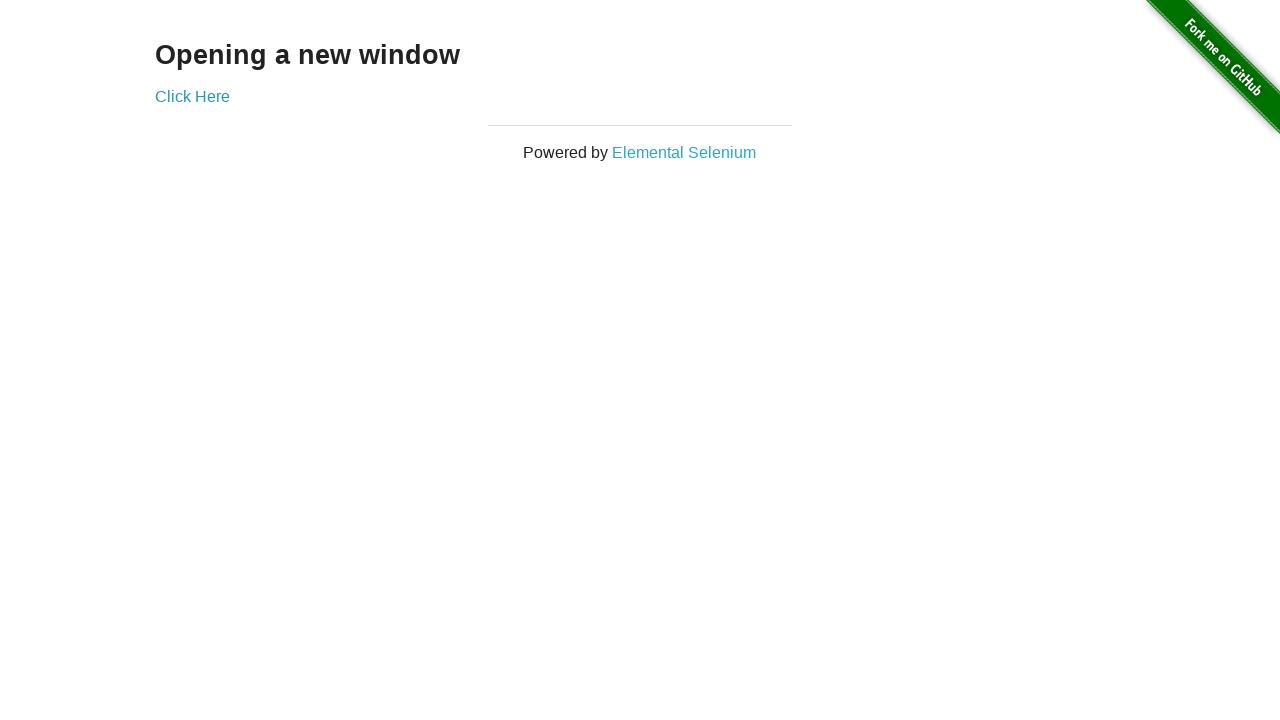

Verified original window title is still 'The Internet'
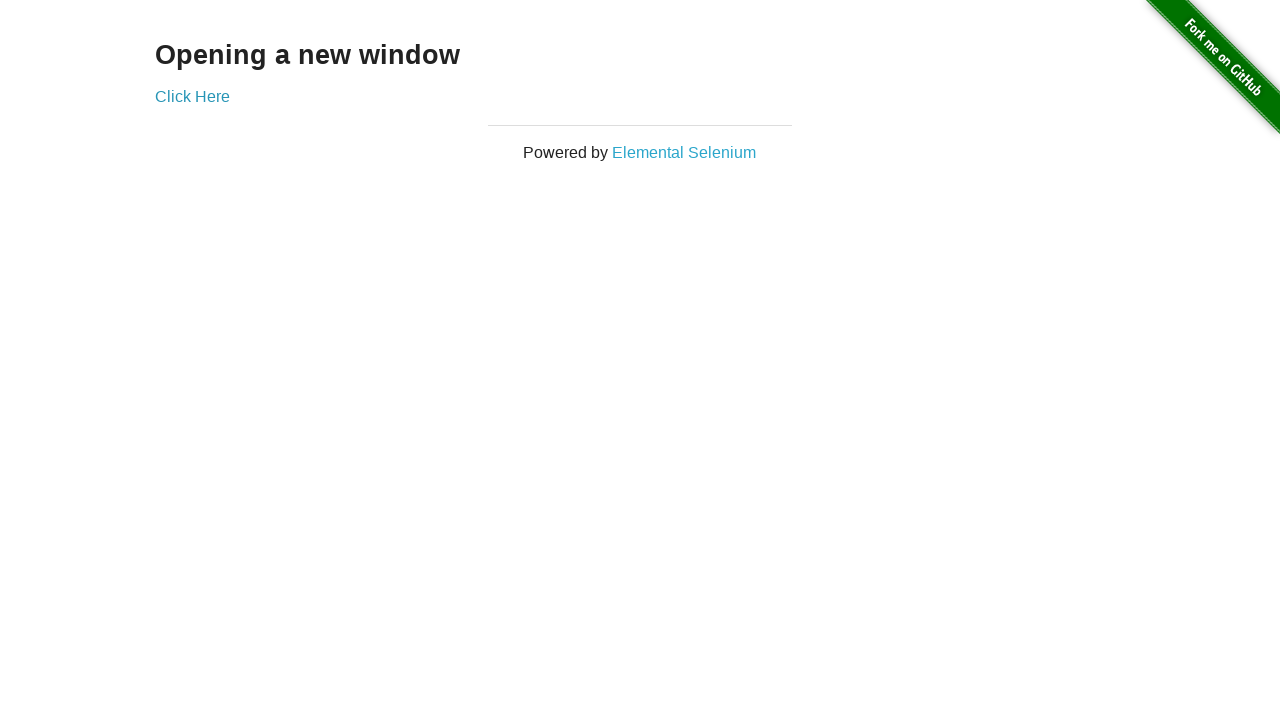

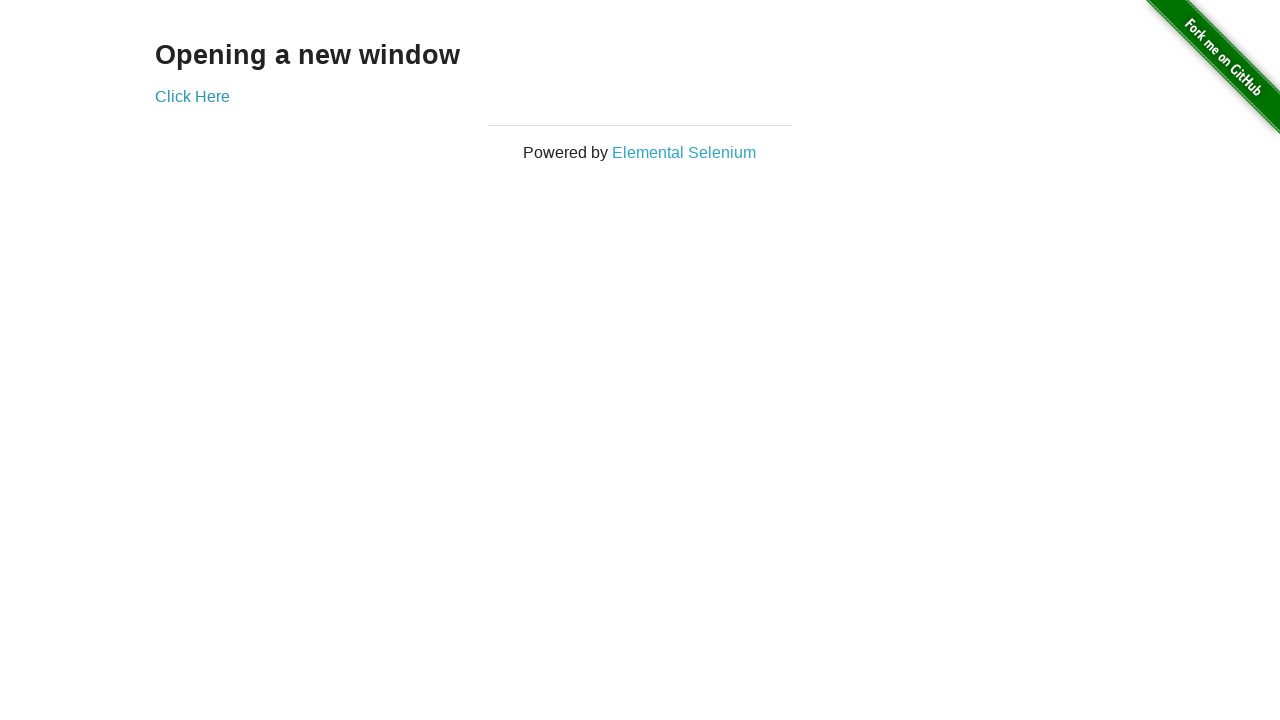